Tests element visibility on a basic form page by checking if email, education, and age fields are displayed, then interacting with them by filling text and clicking

Starting URL: https://automationfc.github.io/basic-form/index.html

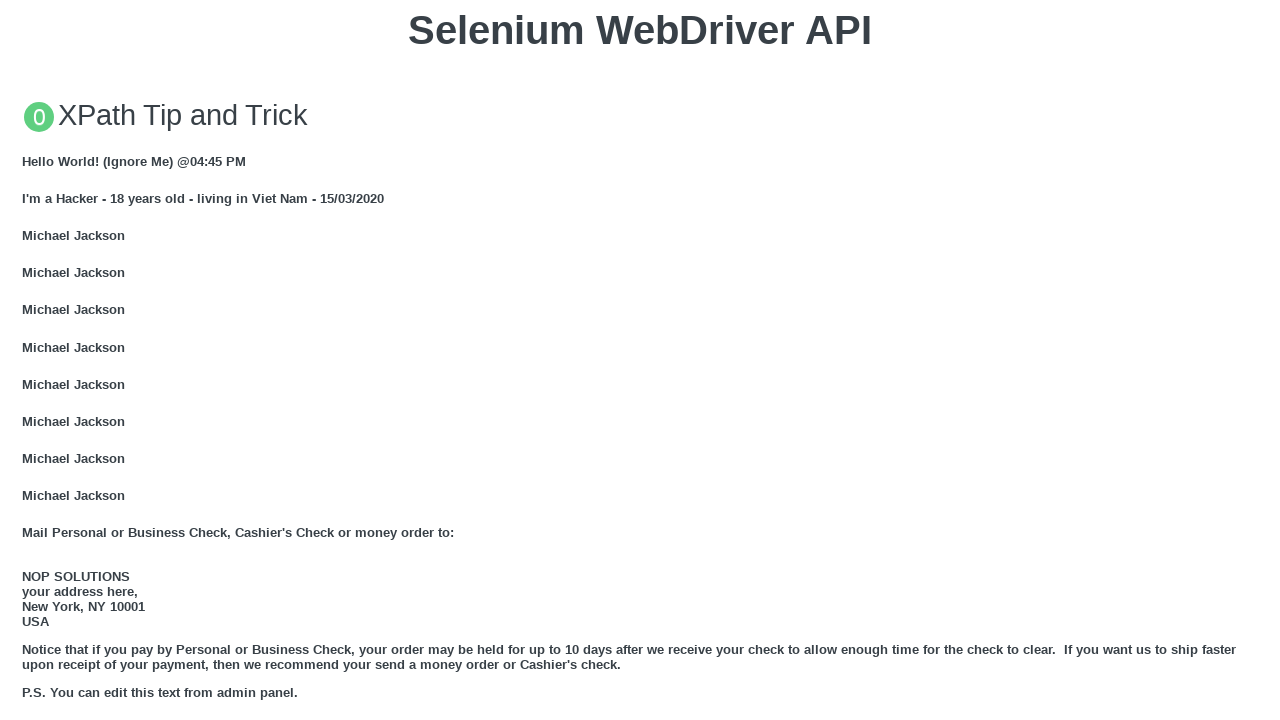

Email field is visible and filled with 'hoa@gmail.com' on #mail
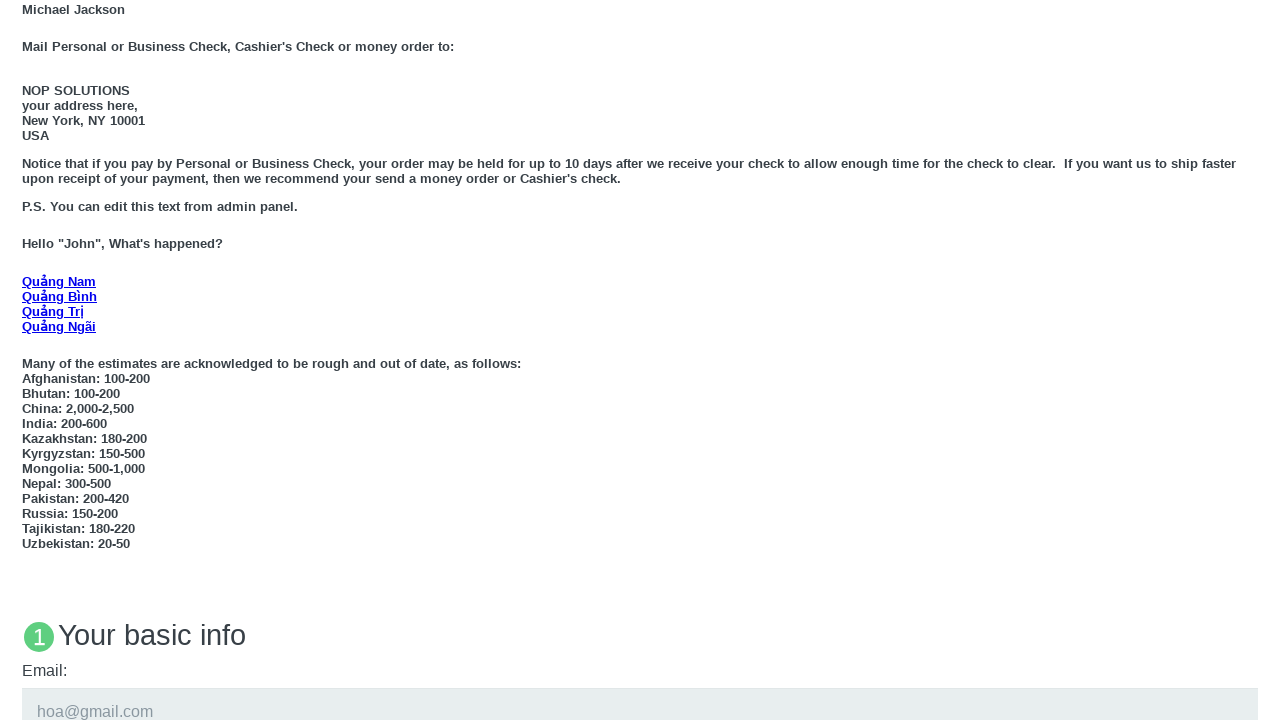

Education field is visible and filled with 'HUST' on #edu
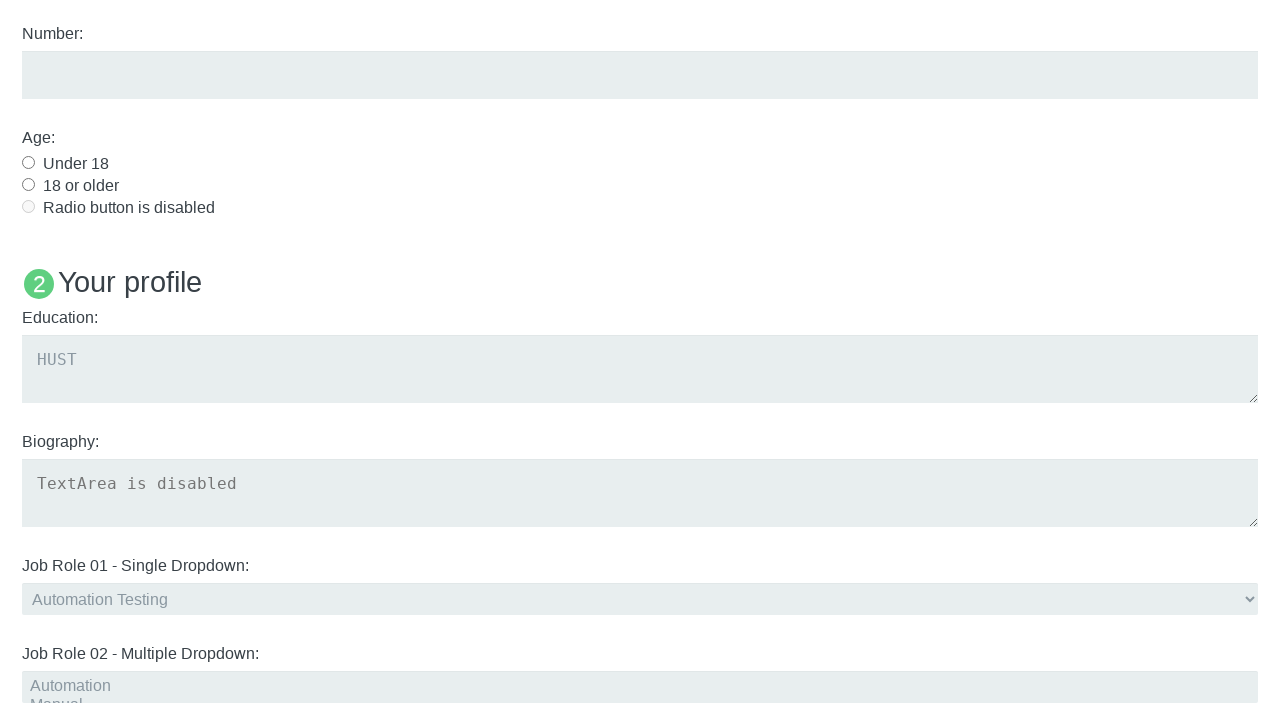

Age under 18 radio button is visible and clicked at (28, 162) on #under_18
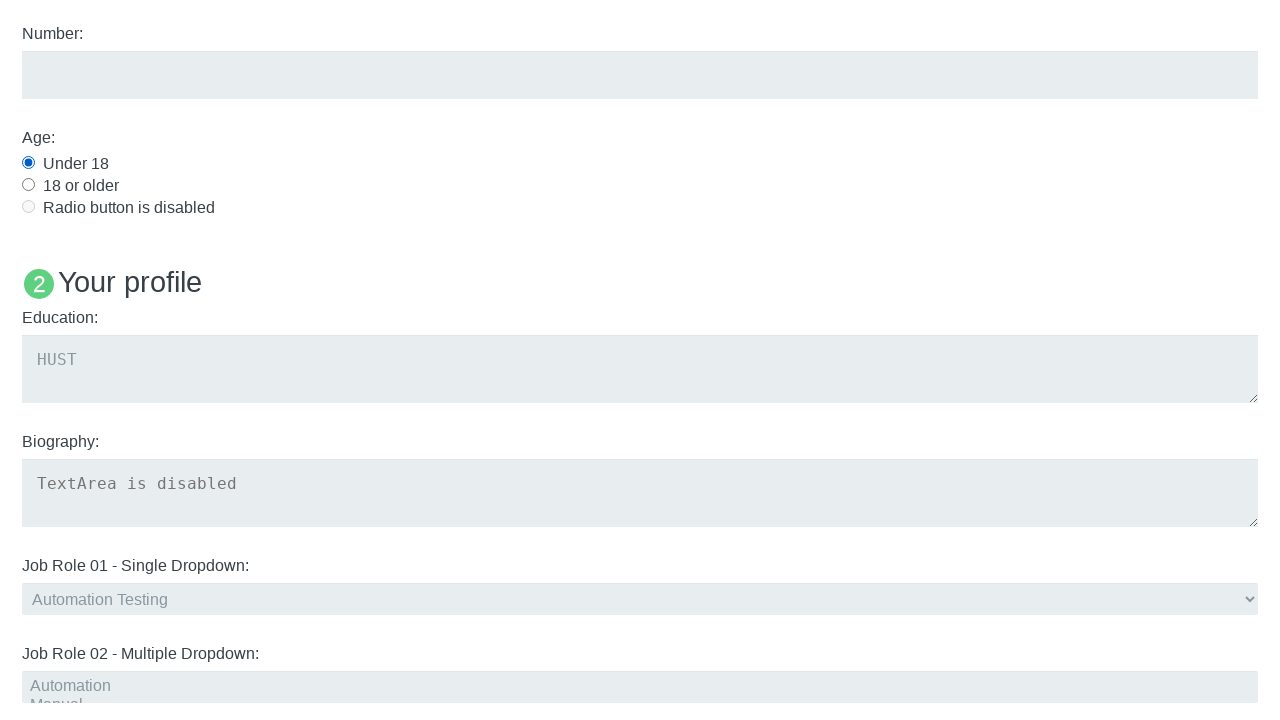

Verified that User 5 name element is hidden (not visible)
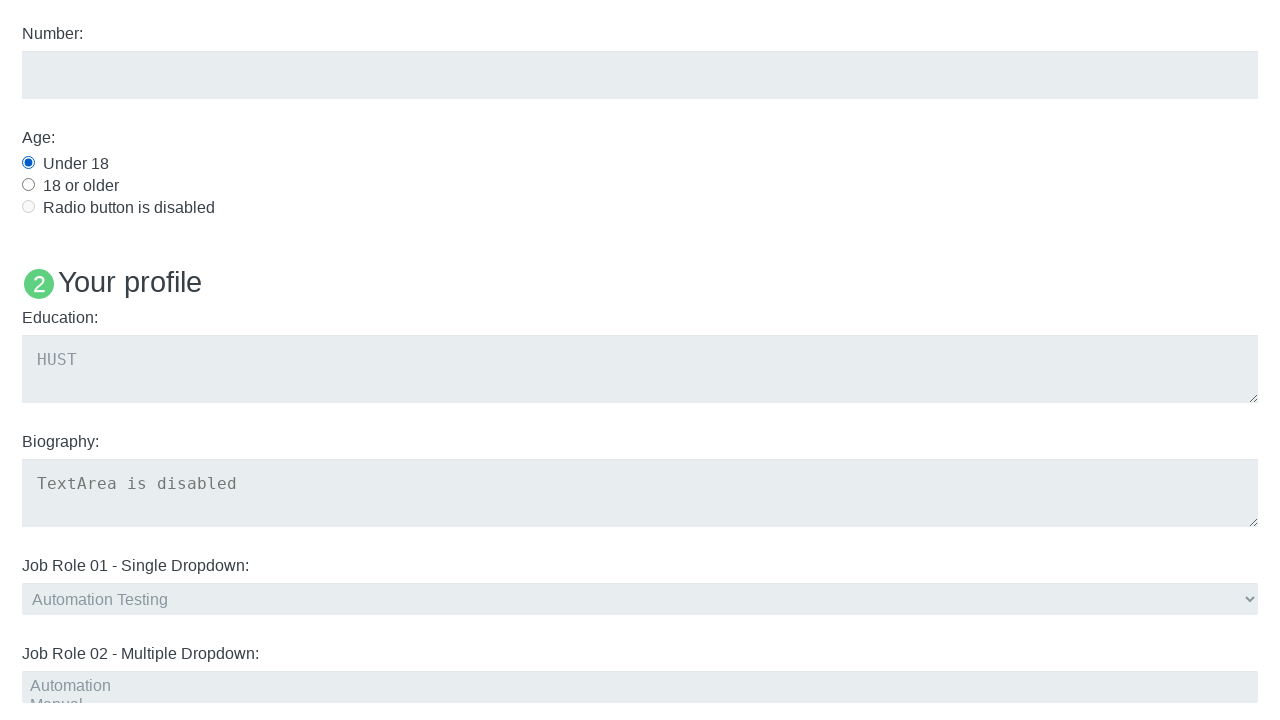

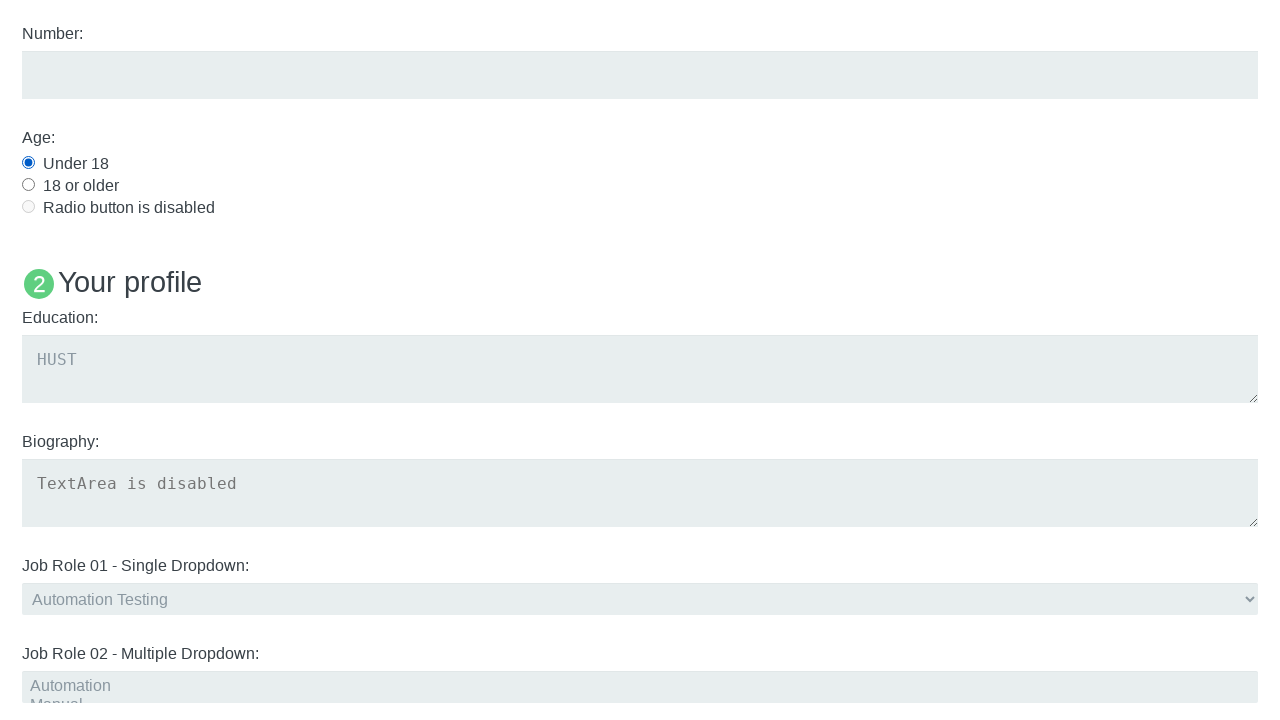